Tests sorting a table by the Due column in ascending order by clicking the column header and verifying the values are sorted

Starting URL: http://the-internet.herokuapp.com/tables

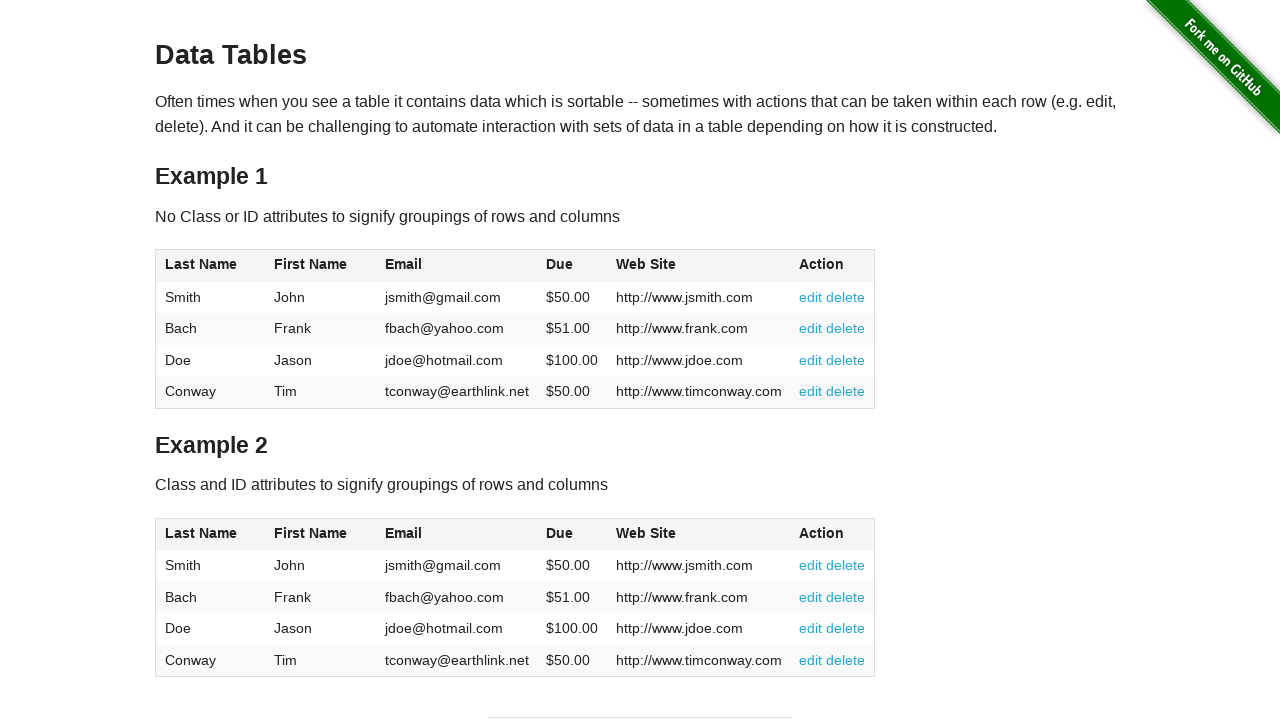

Clicked Due column header to sort in ascending order at (572, 266) on #table1 thead tr th:nth-of-type(4)
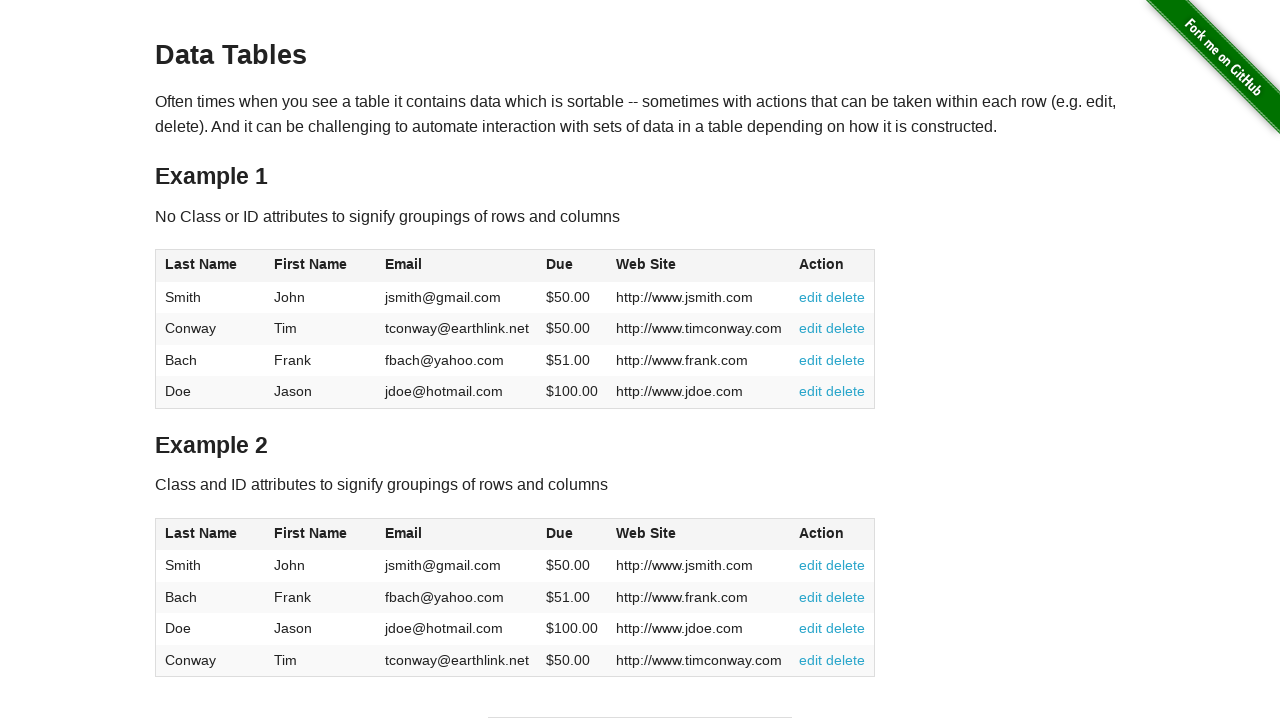

Table Due column data loaded after sorting
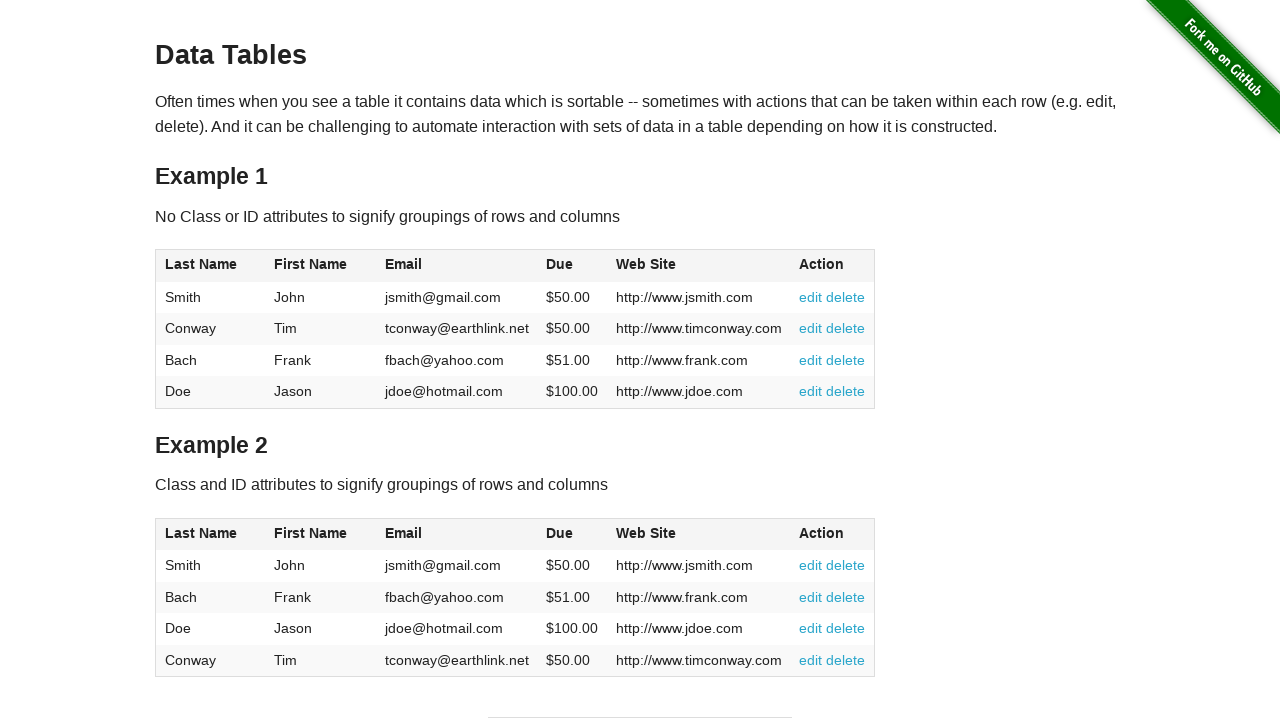

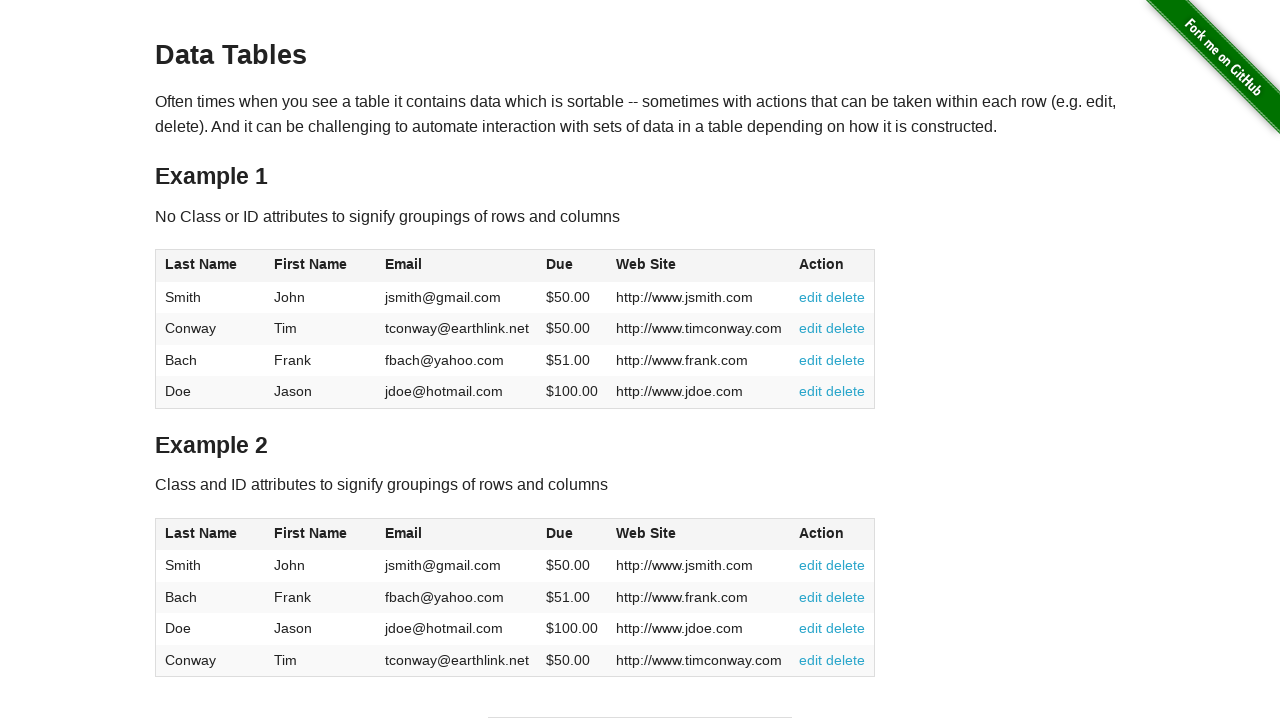